Tests the Geolocation link by clicking it and verifying the page loads correctly

Starting URL: https://the-internet.herokuapp.com/

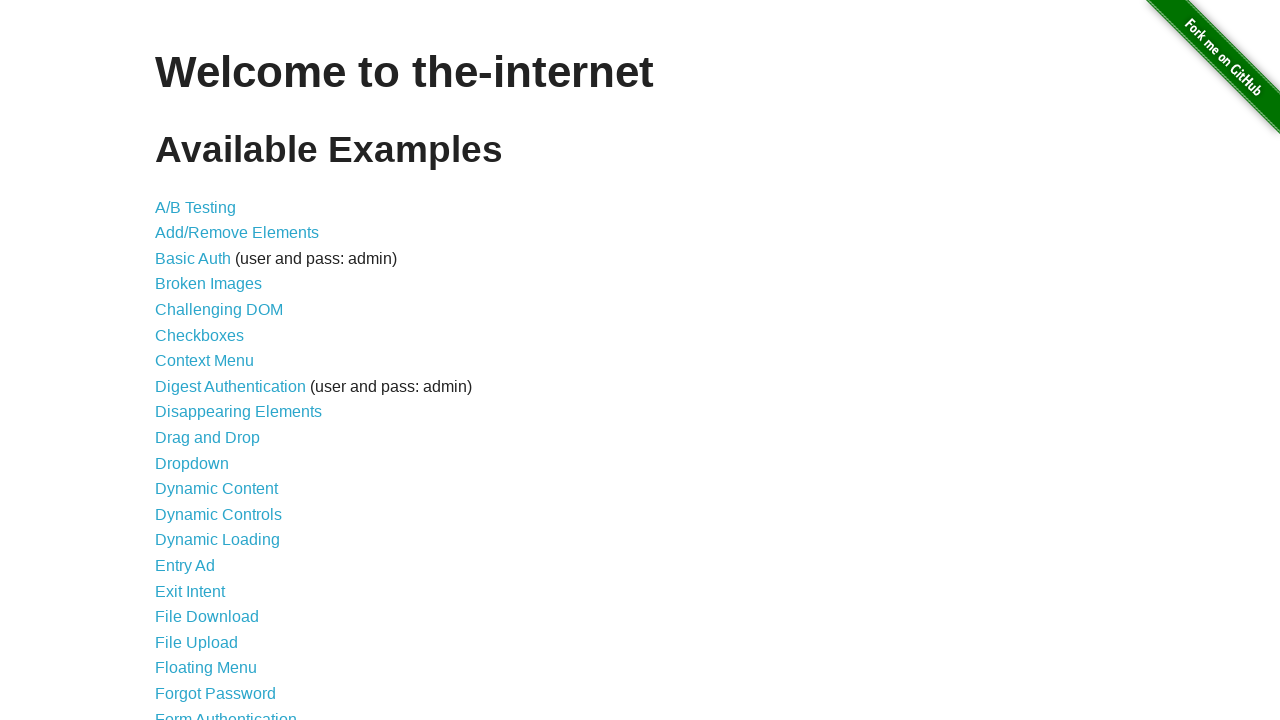

Clicked the Geolocation link at (198, 360) on a >> internal:has-text="Geolocation"i
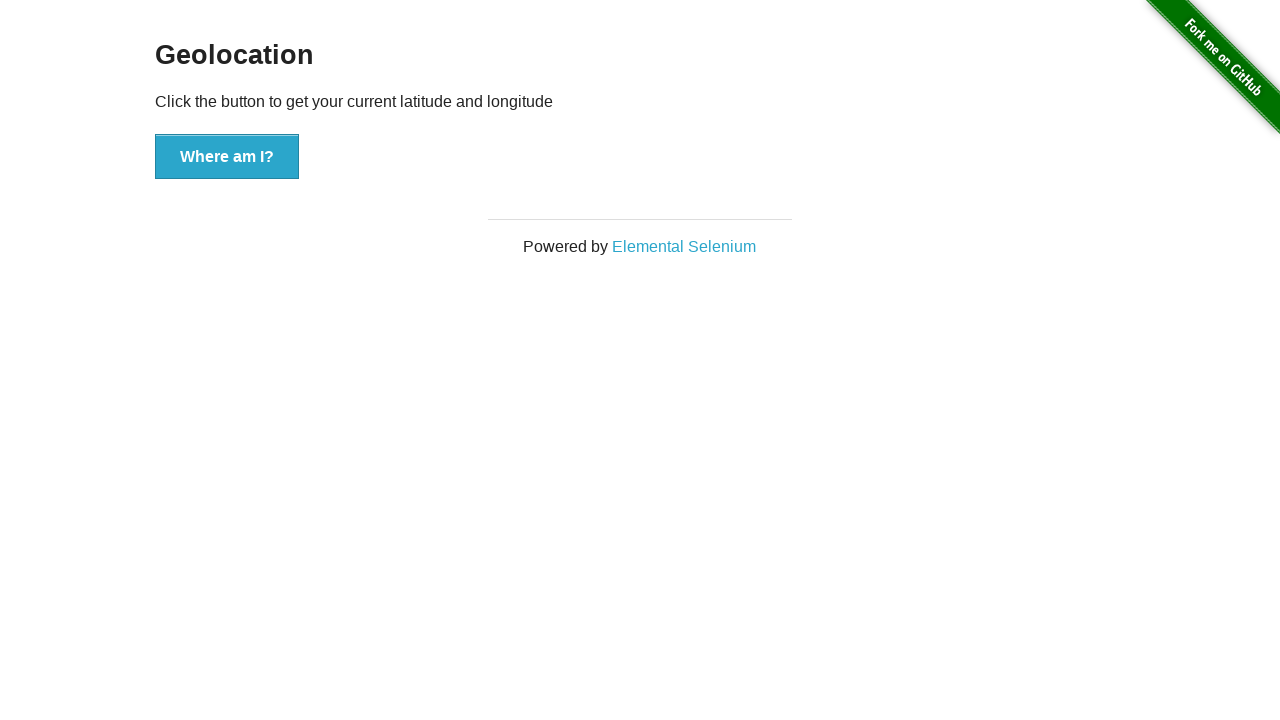

Geolocation page loaded (networkidle)
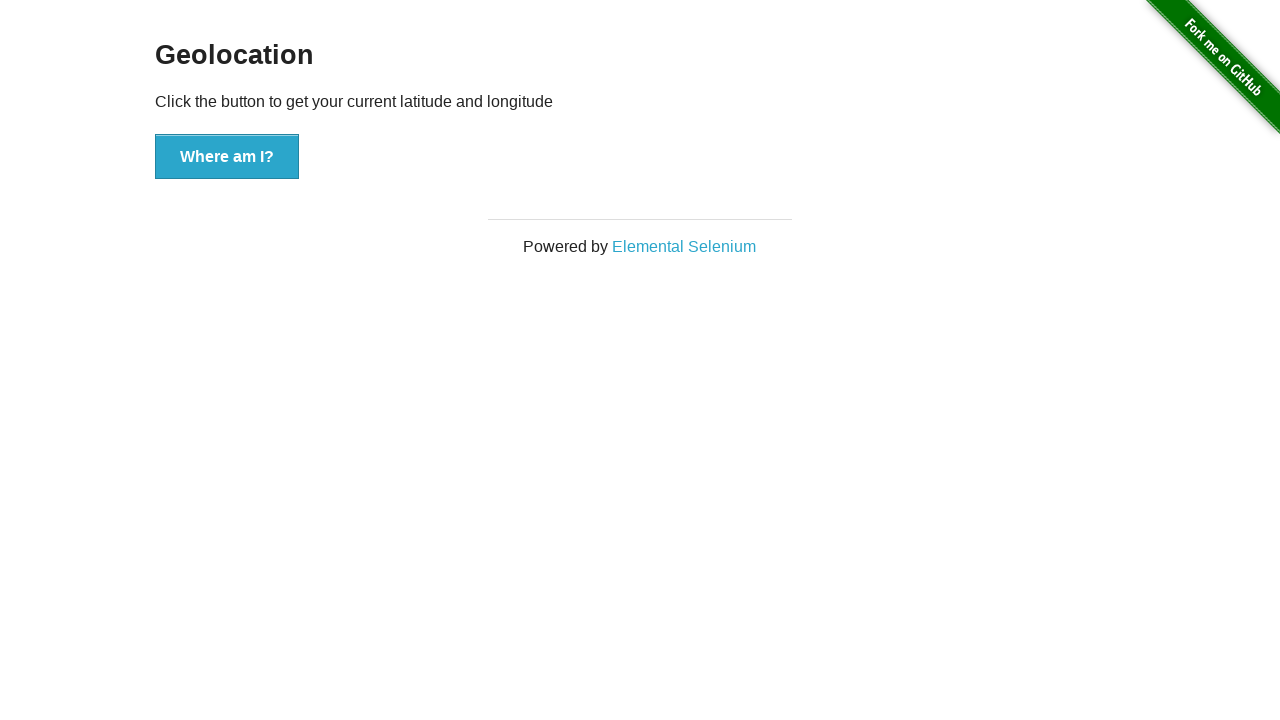

Verified 'Geolocation' text is present on page
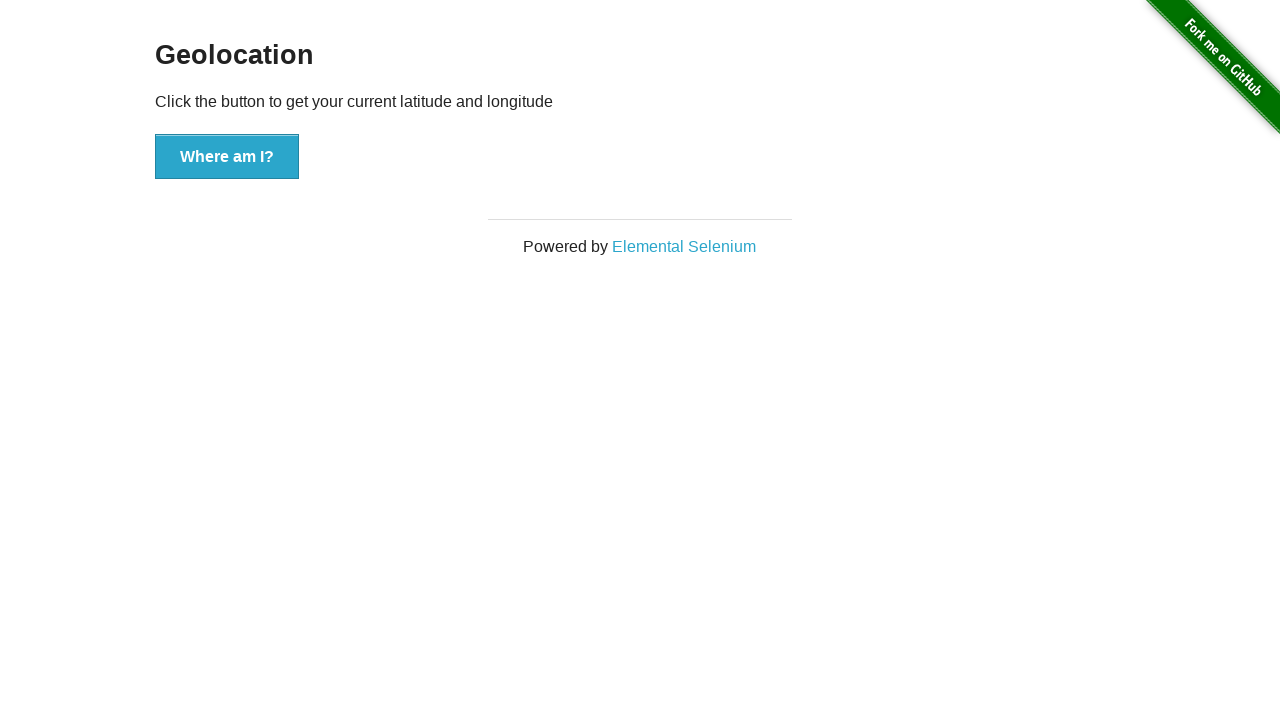

Navigated back to https://the-internet.herokuapp.com/
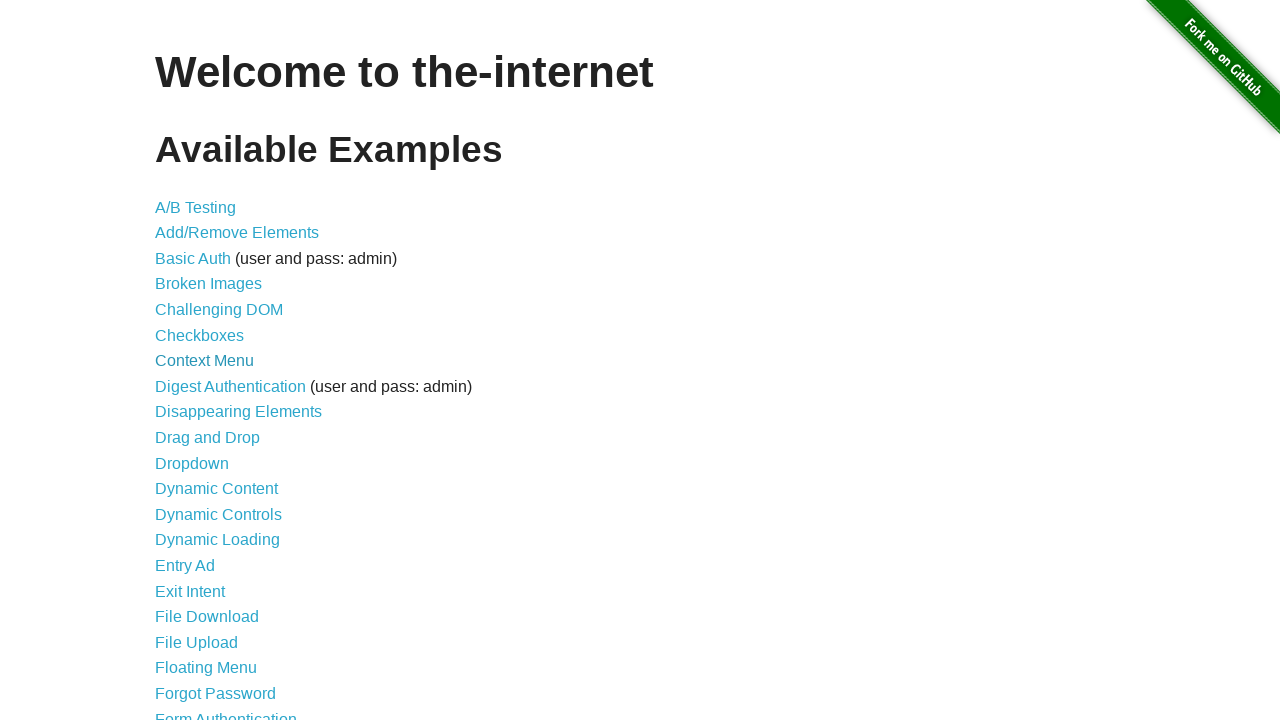

Home page loaded (networkidle)
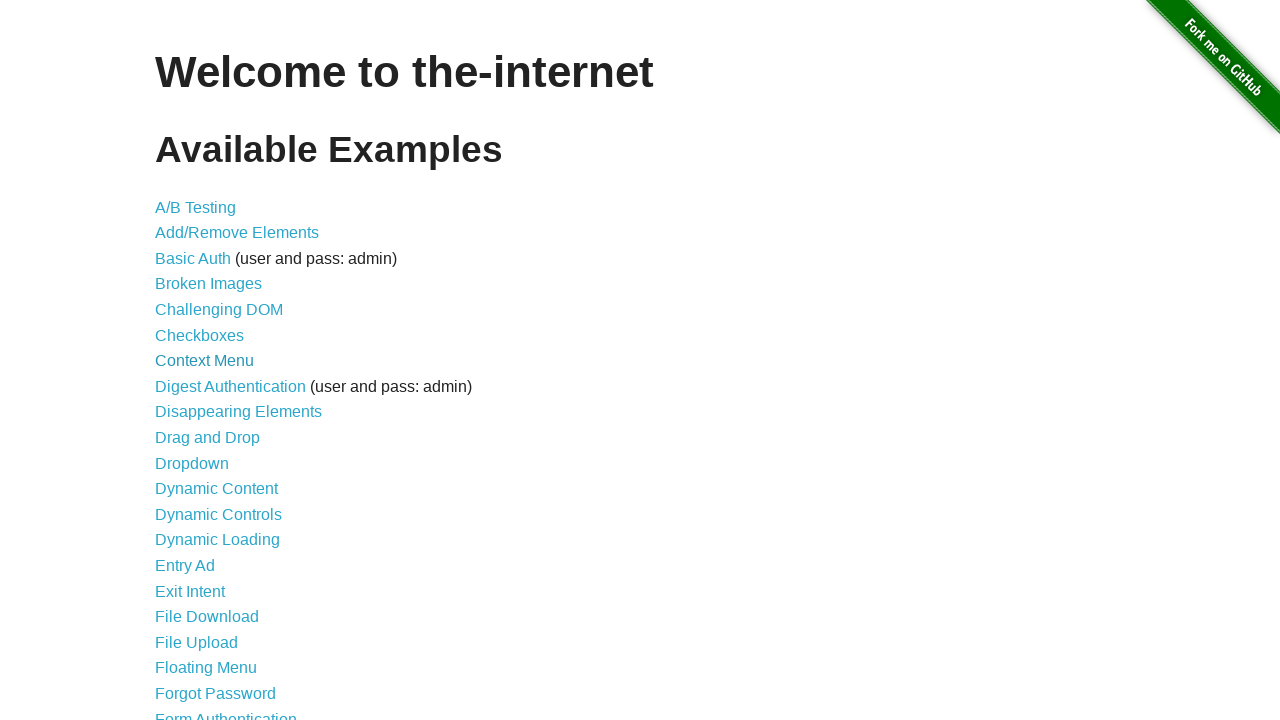

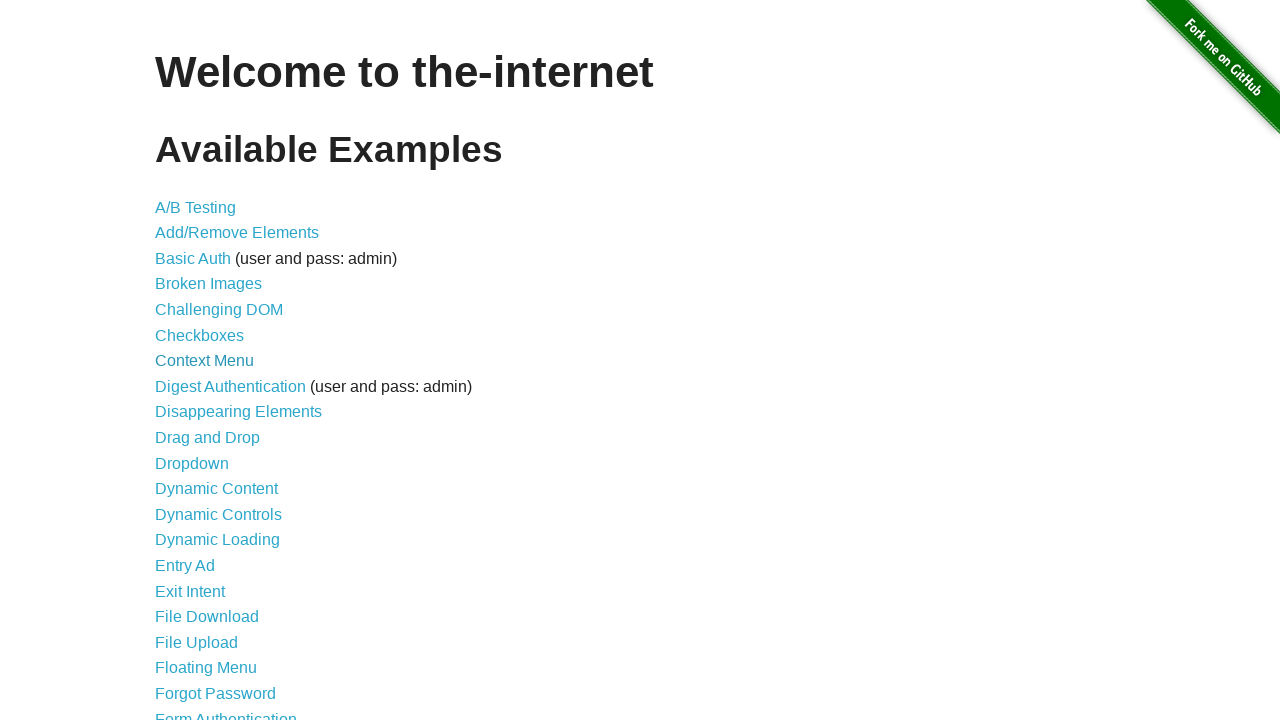